Tests that entering text instead of a number shows the correct error message "Please enter a number"

Starting URL: https://kristinek.github.io/site/tasks/enter_a_number

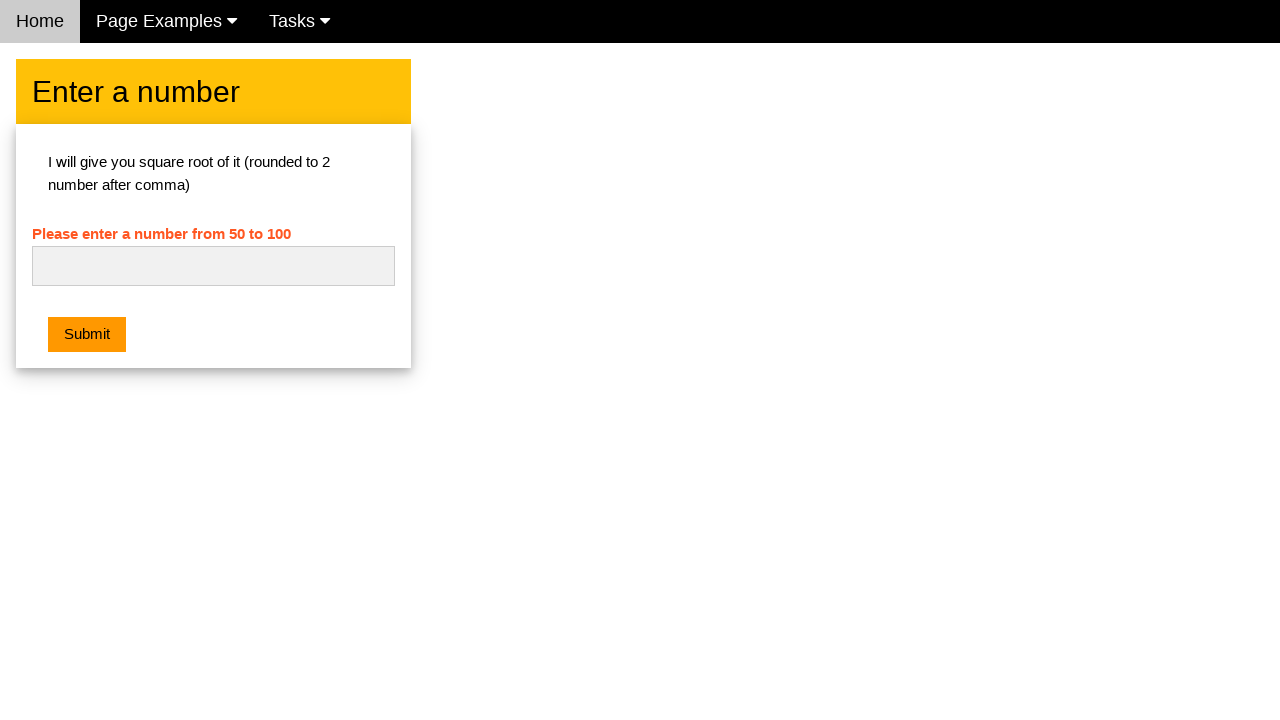

Navigated to enter_a_number task page
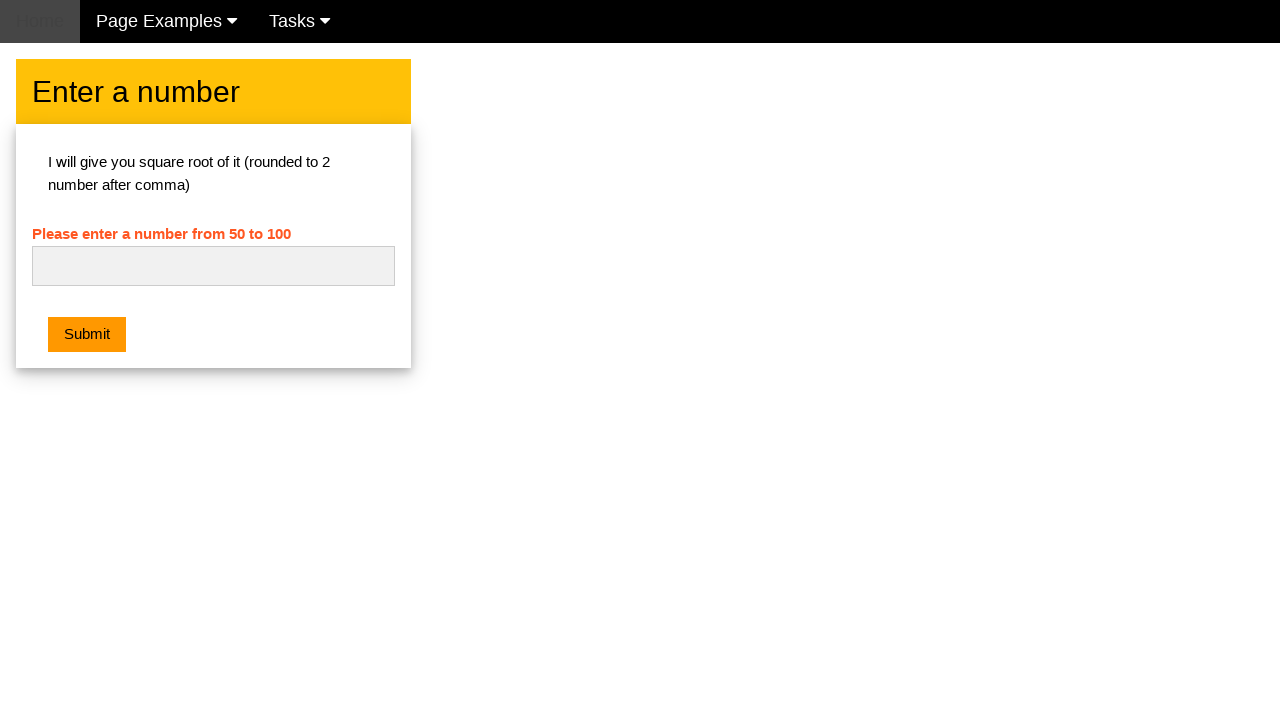

Filled input field with text 'jkhsdkjs' instead of a number on #numb
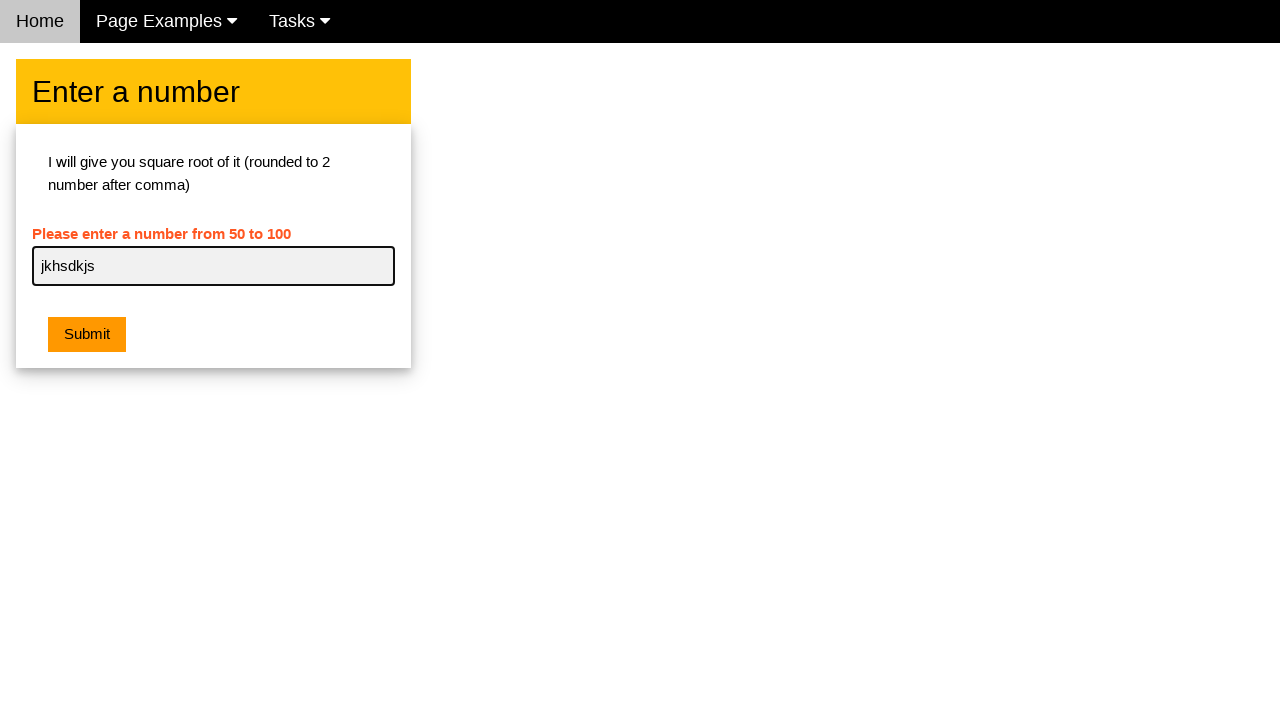

Clicked submit button at (87, 335) on .w3-btn
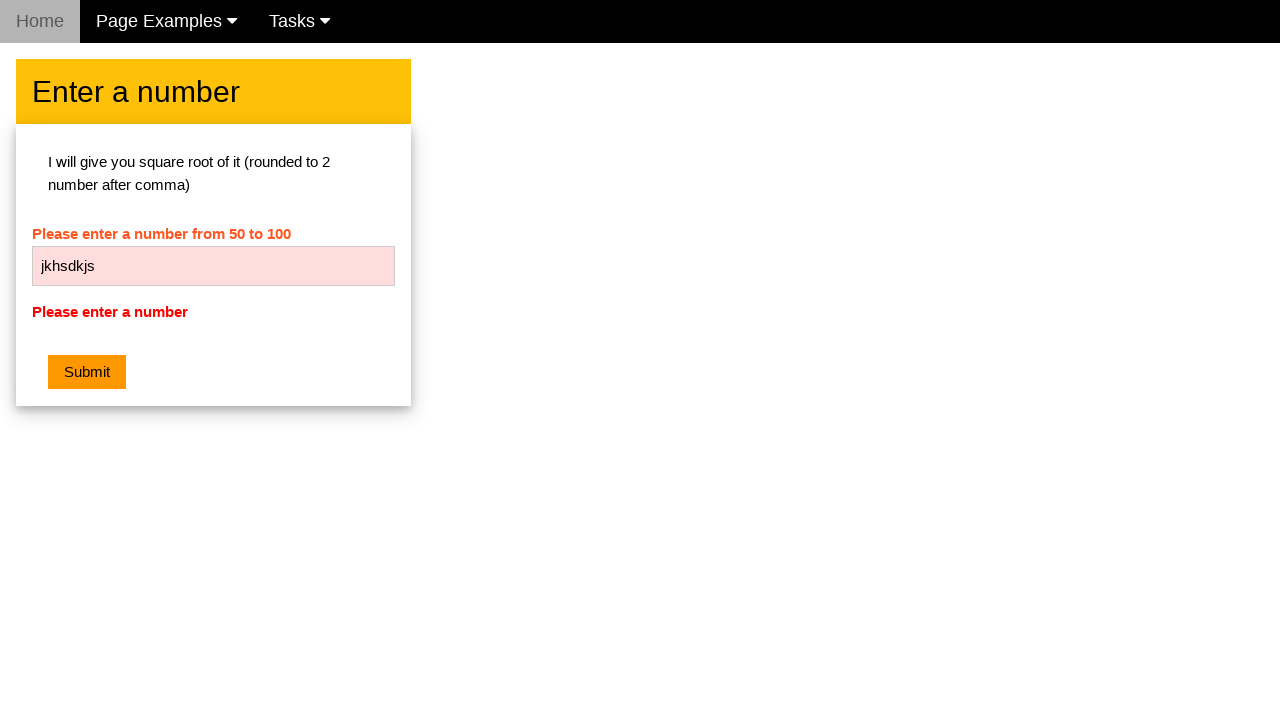

Located error message element
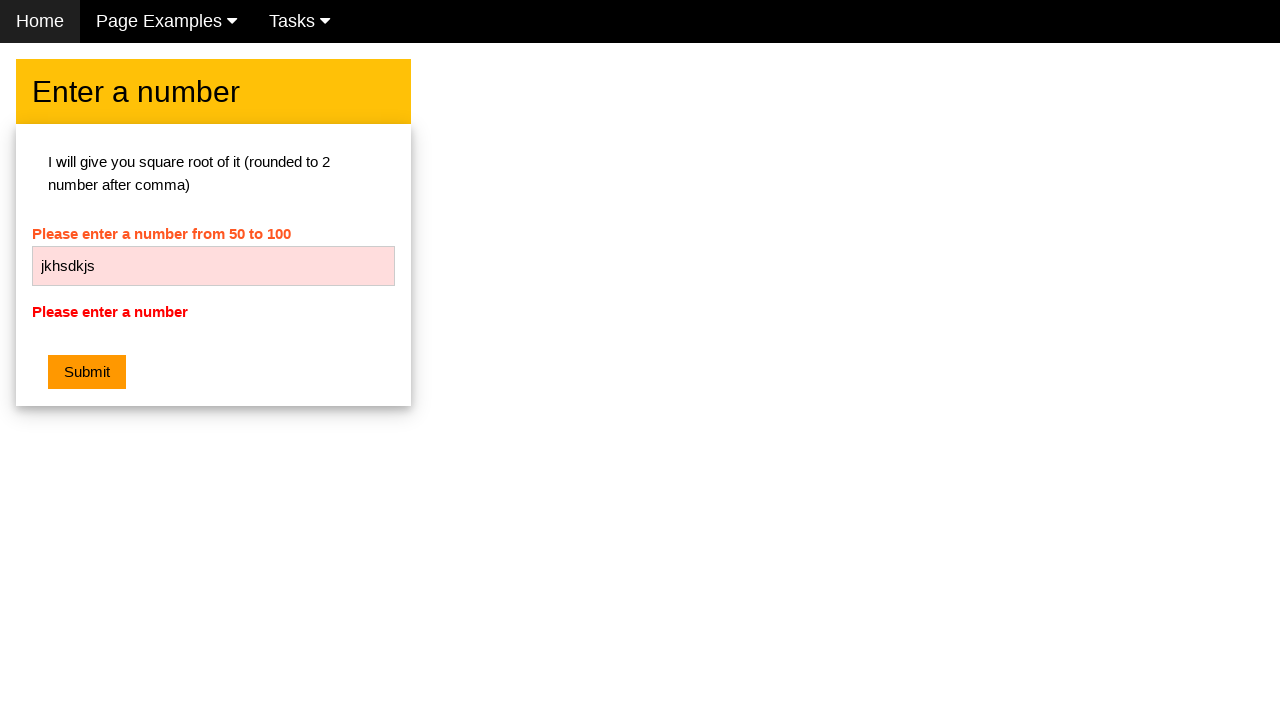

Verified error message displays 'Please enter a number'
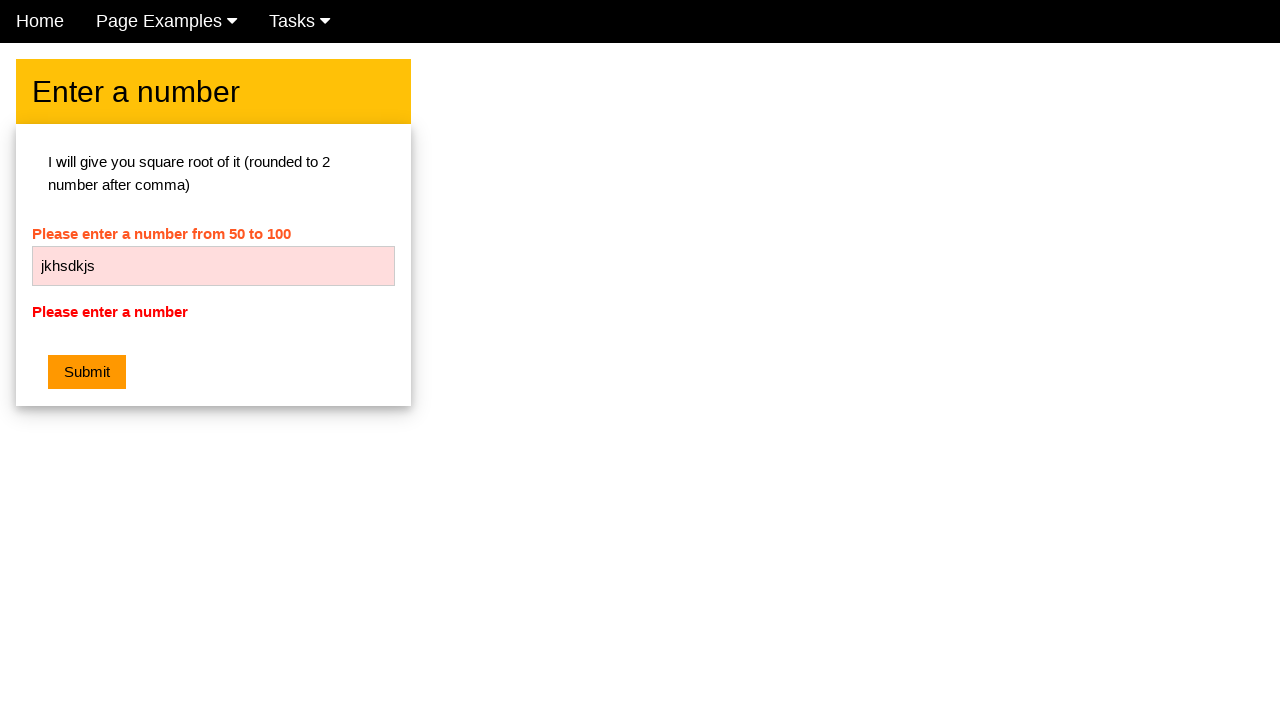

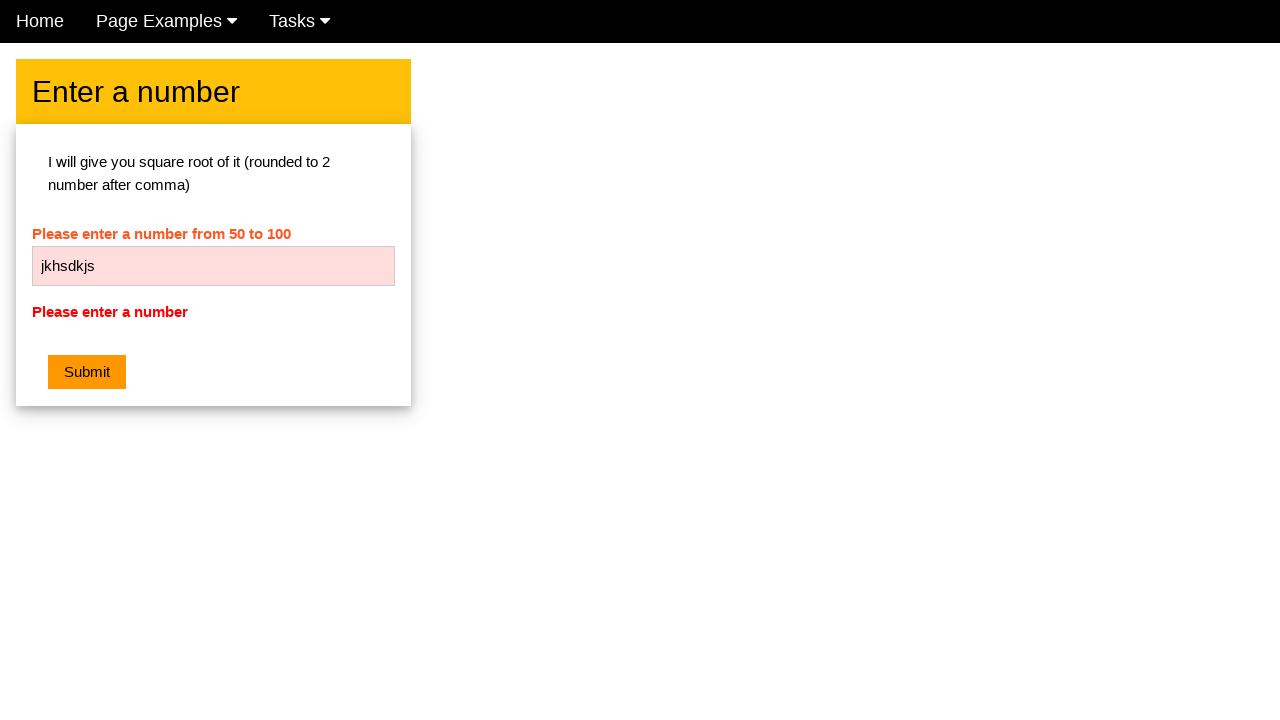